Tests that data persists after page reload

Starting URL: https://demo.playwright.dev/todomvc

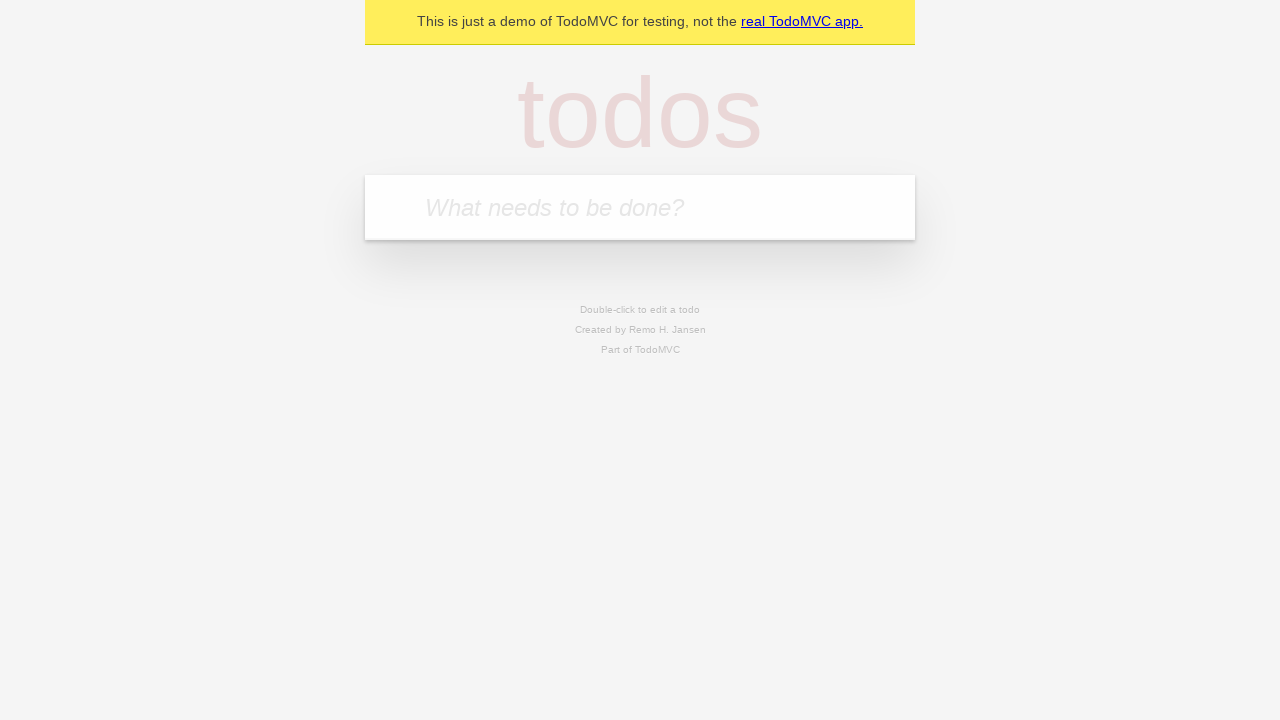

Filled new todo input with 'buy some cheese' on .new-todo
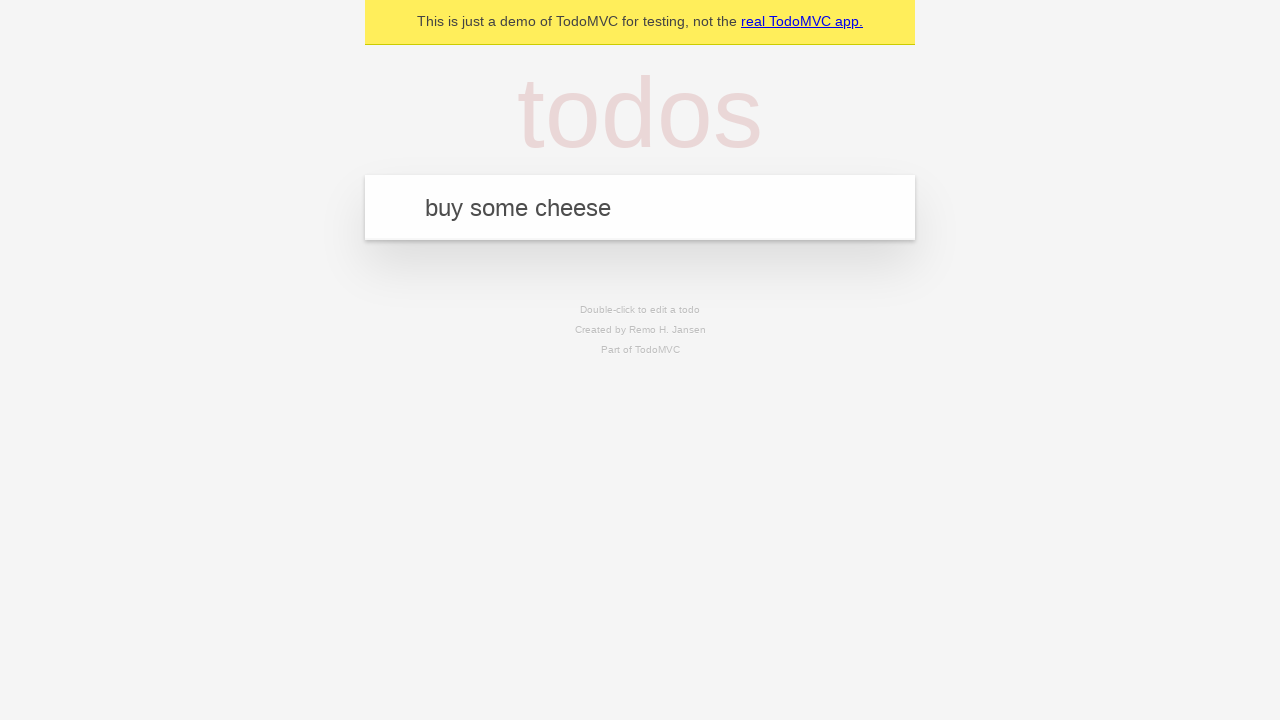

Pressed Enter to create first todo item on .new-todo
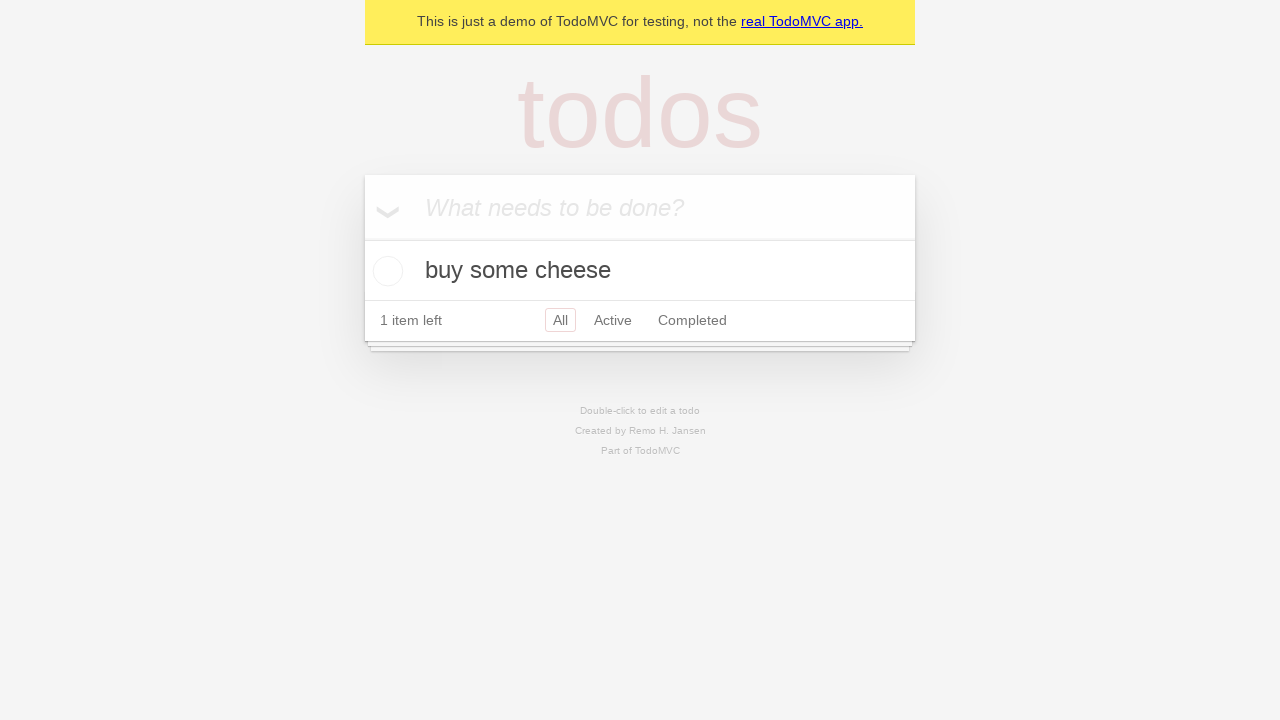

Filled new todo input with 'feed the cat' on .new-todo
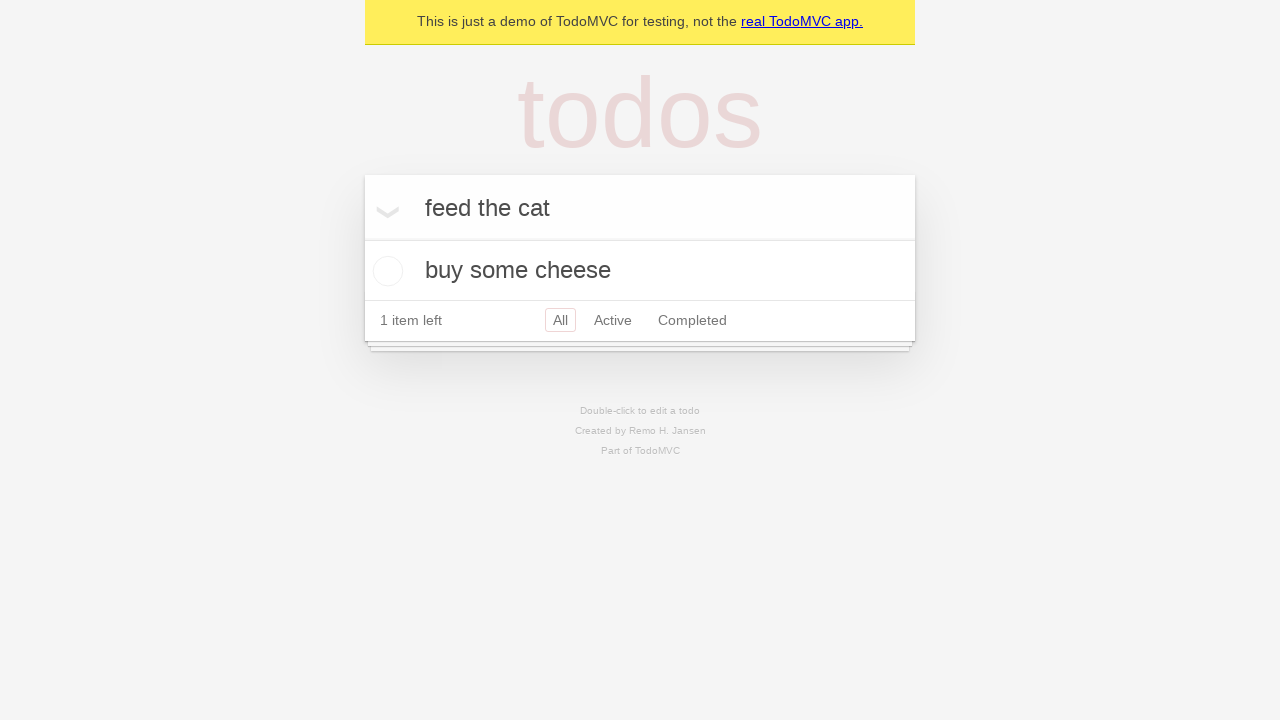

Pressed Enter to create second todo item on .new-todo
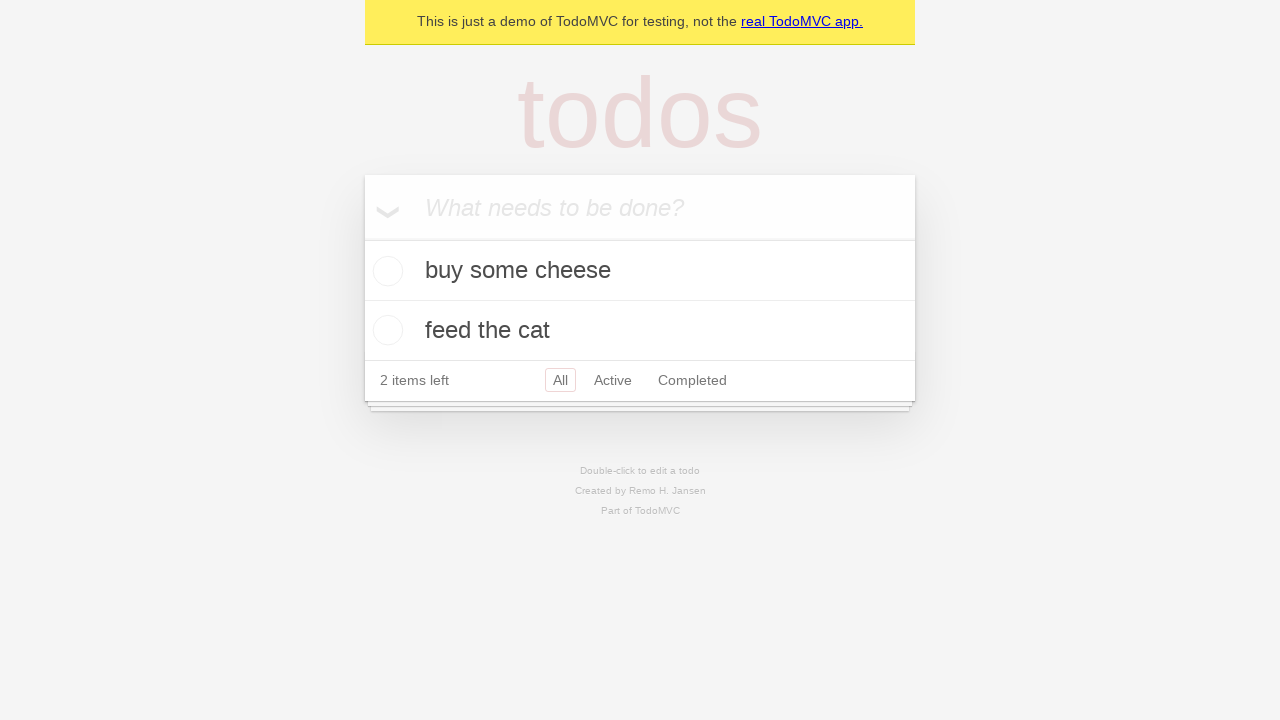

Checked the first todo item as complete at (385, 271) on .todo-list li >> nth=0 >> .toggle
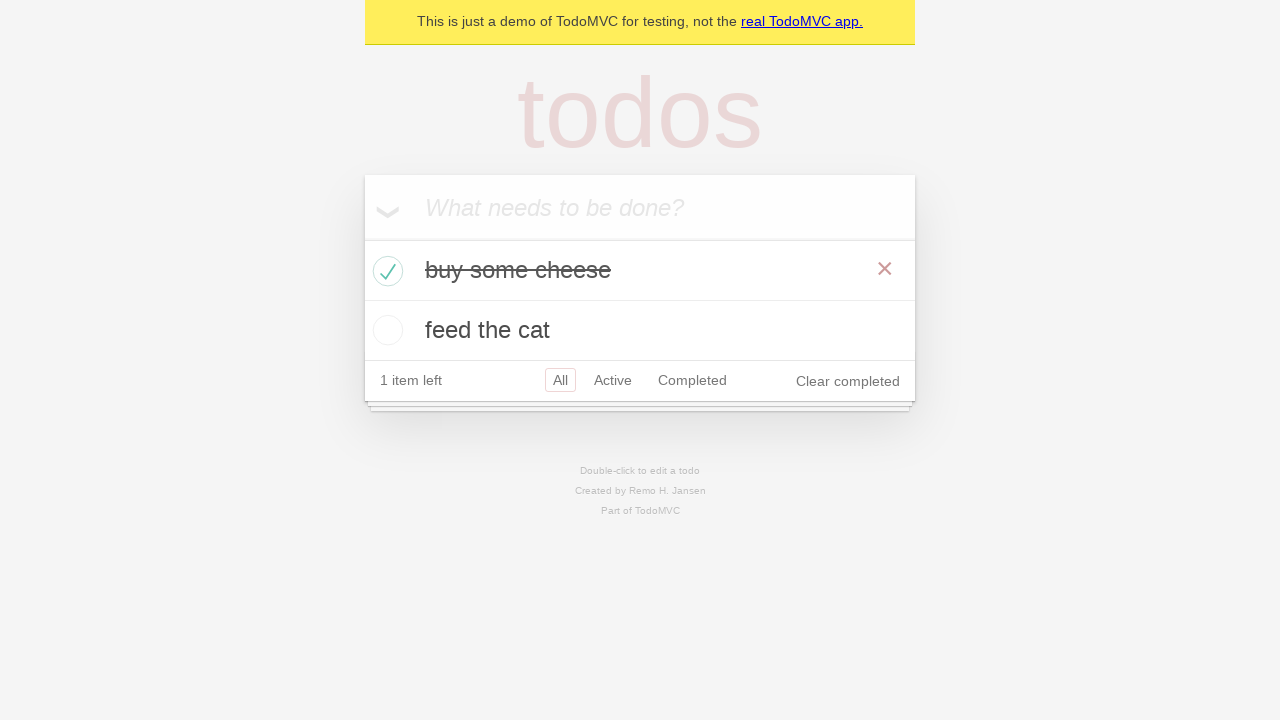

Reloaded the page to test data persistence
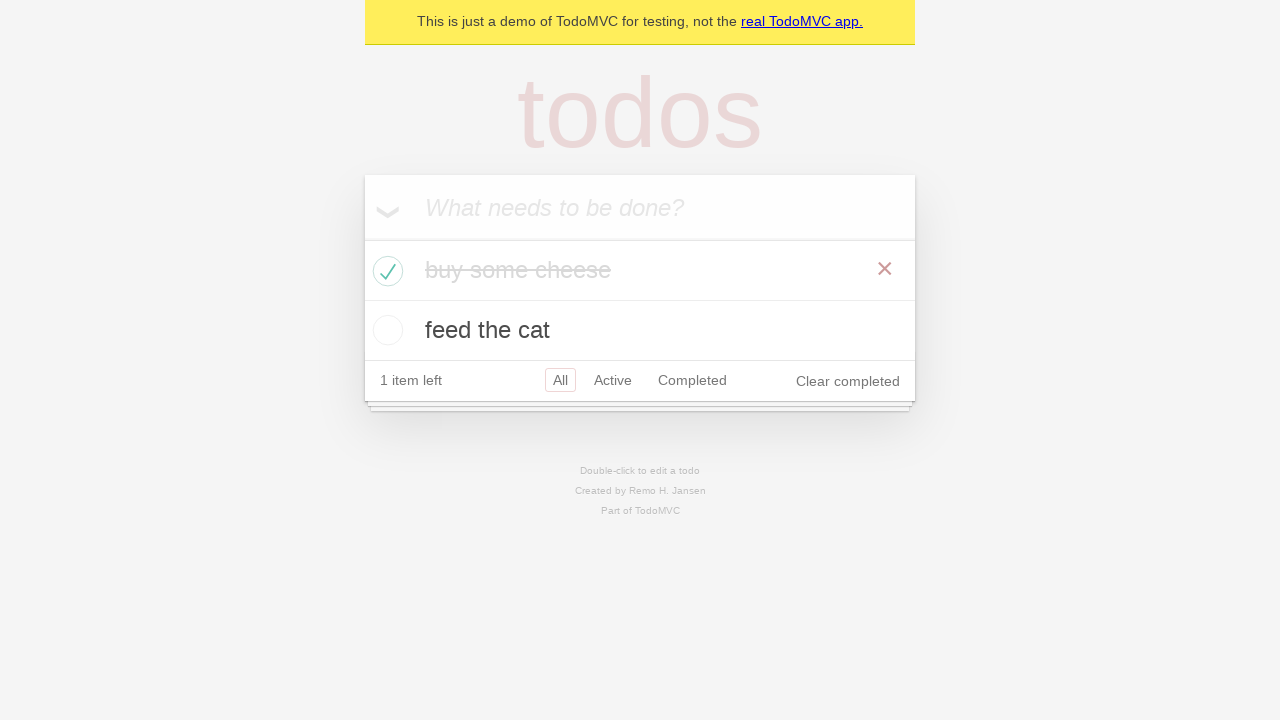

Verified todo list is present after page reload
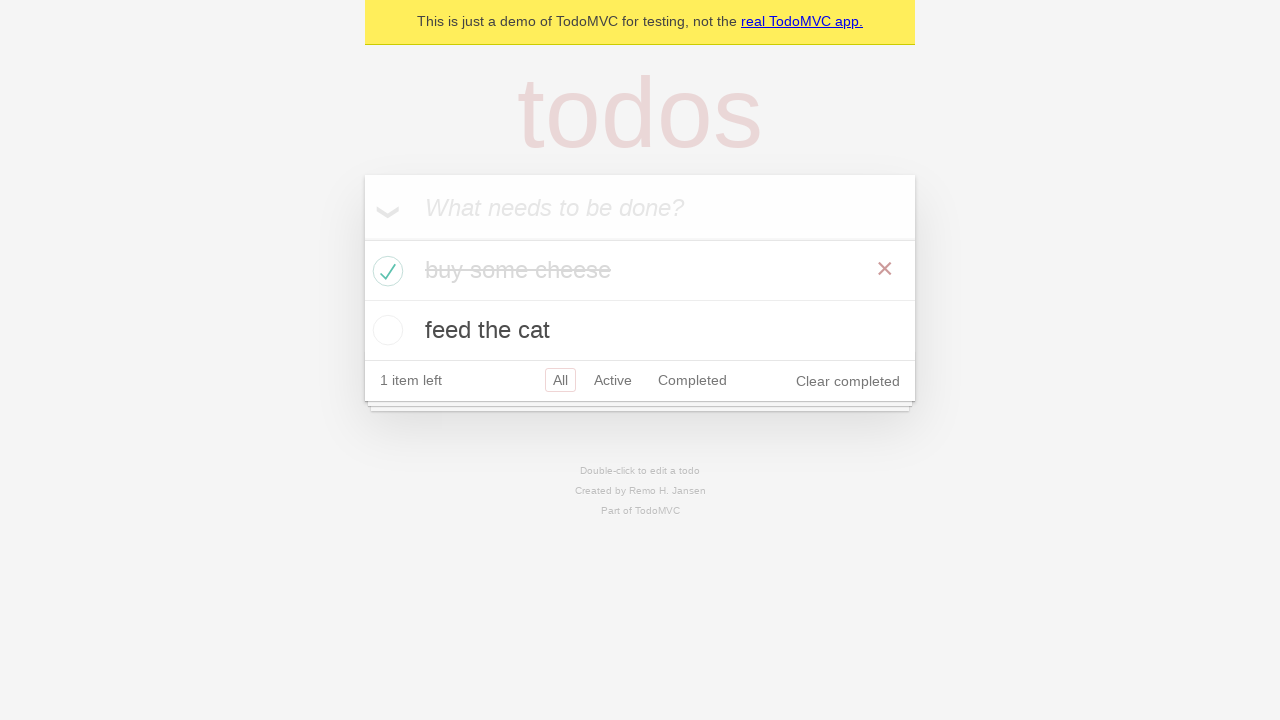

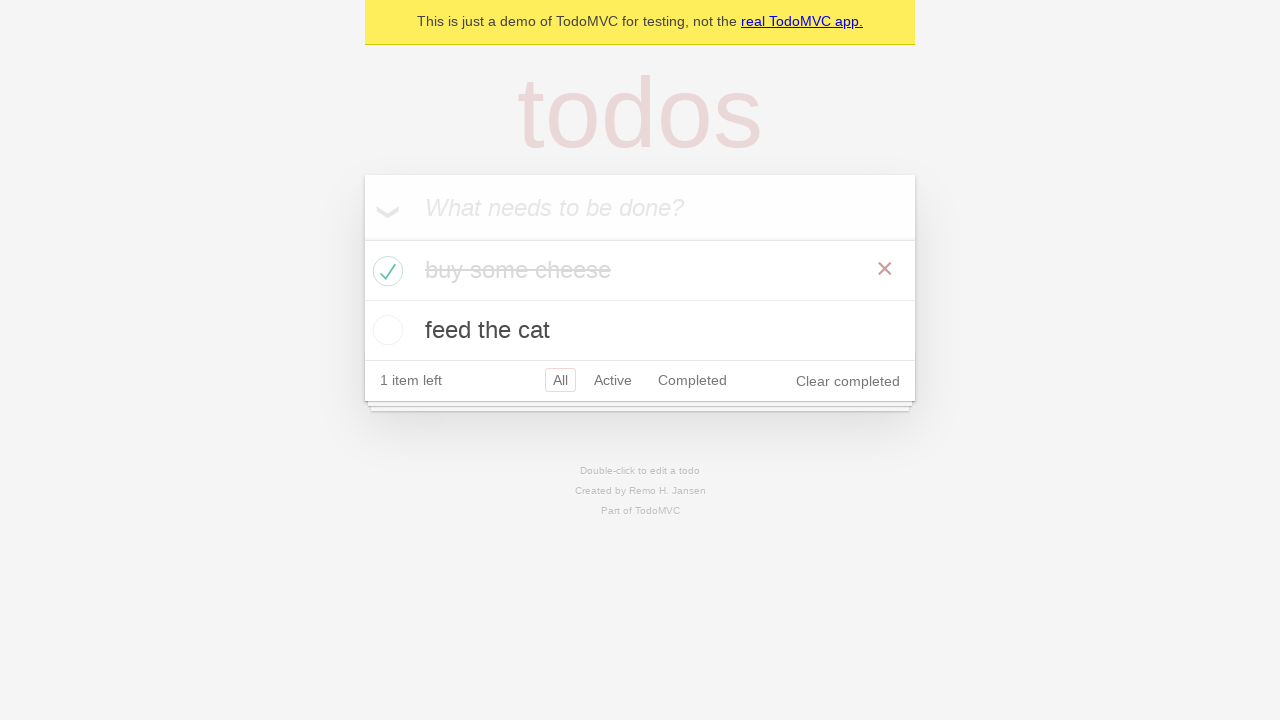